Tests the search functionality on the Selenium documentation website by opening the search dialog, entering a query, and clicking on the first search suggestion.

Starting URL: https://www.selenium.dev

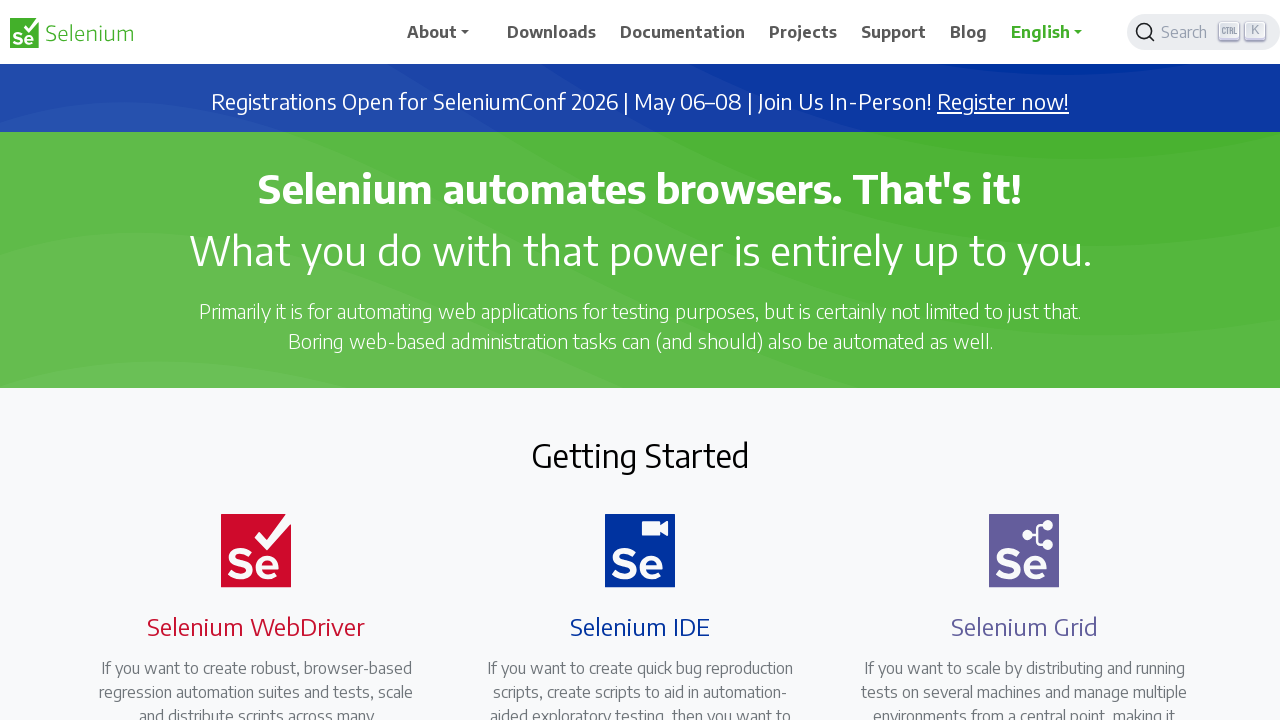

Clicked search button to open search dialog at (1204, 32) on .DocSearch
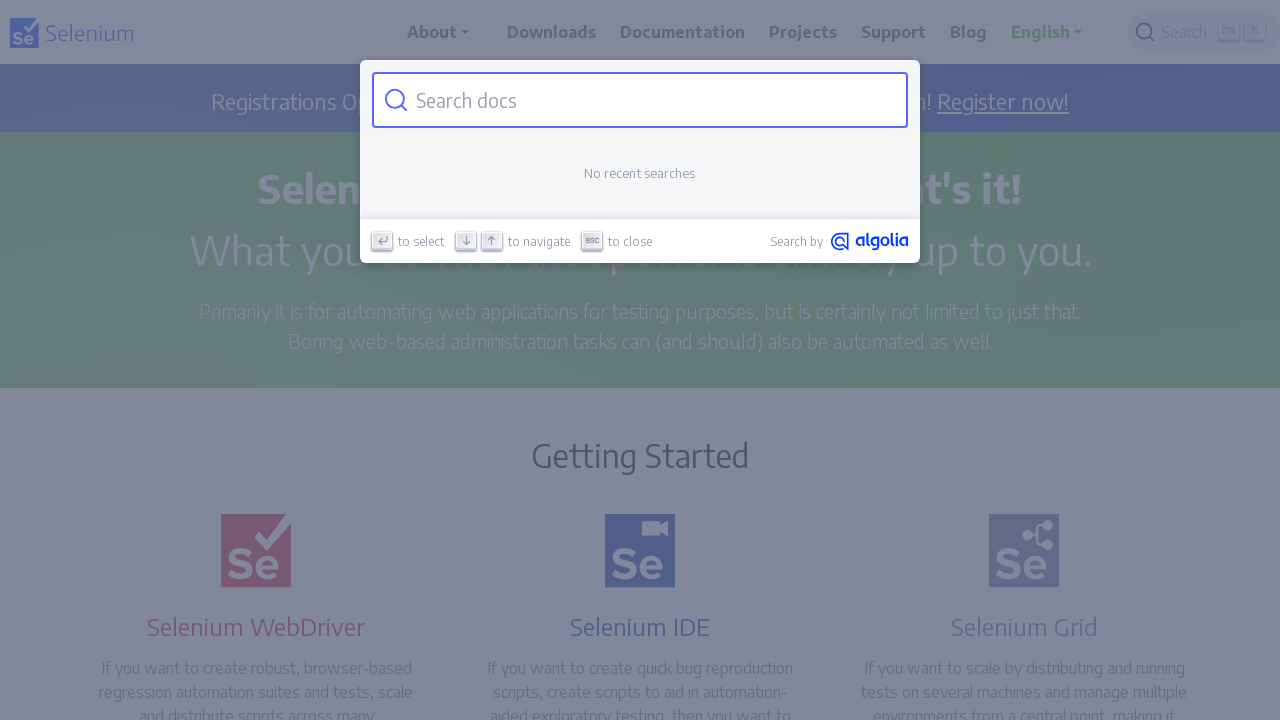

Filled search input with 'getting started' query on .DocSearch-Input
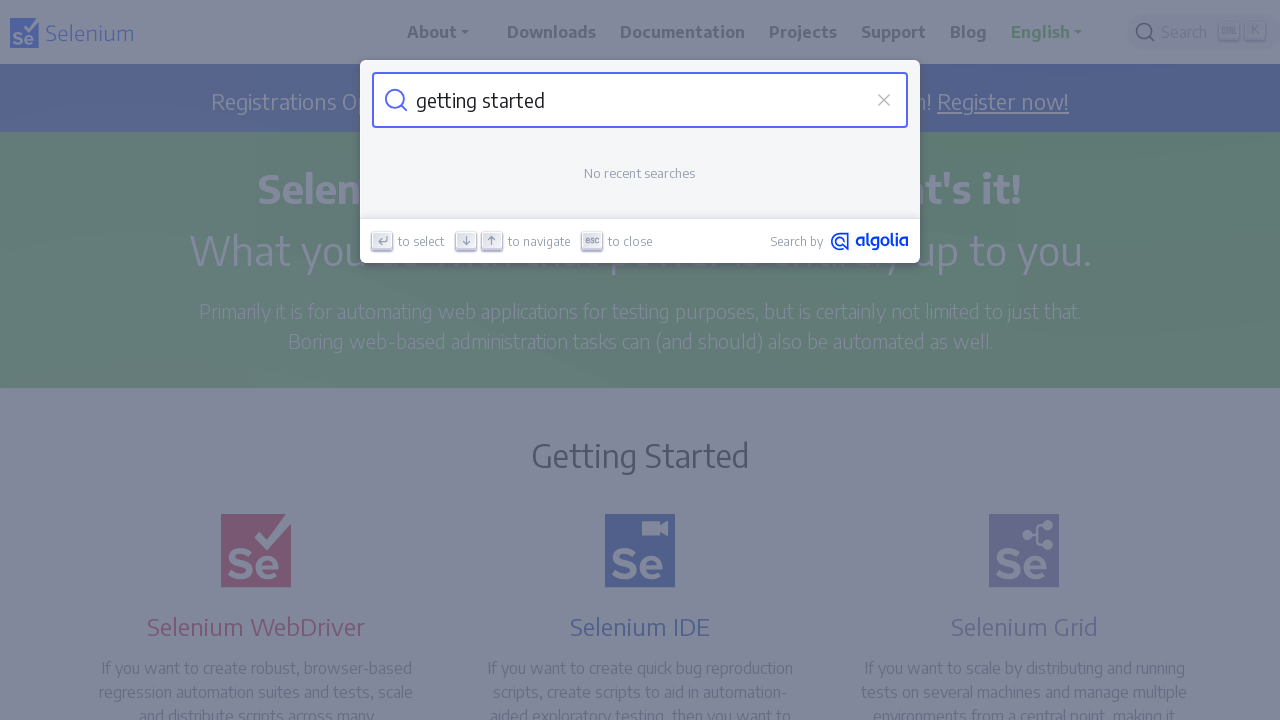

Search suggestions appeared
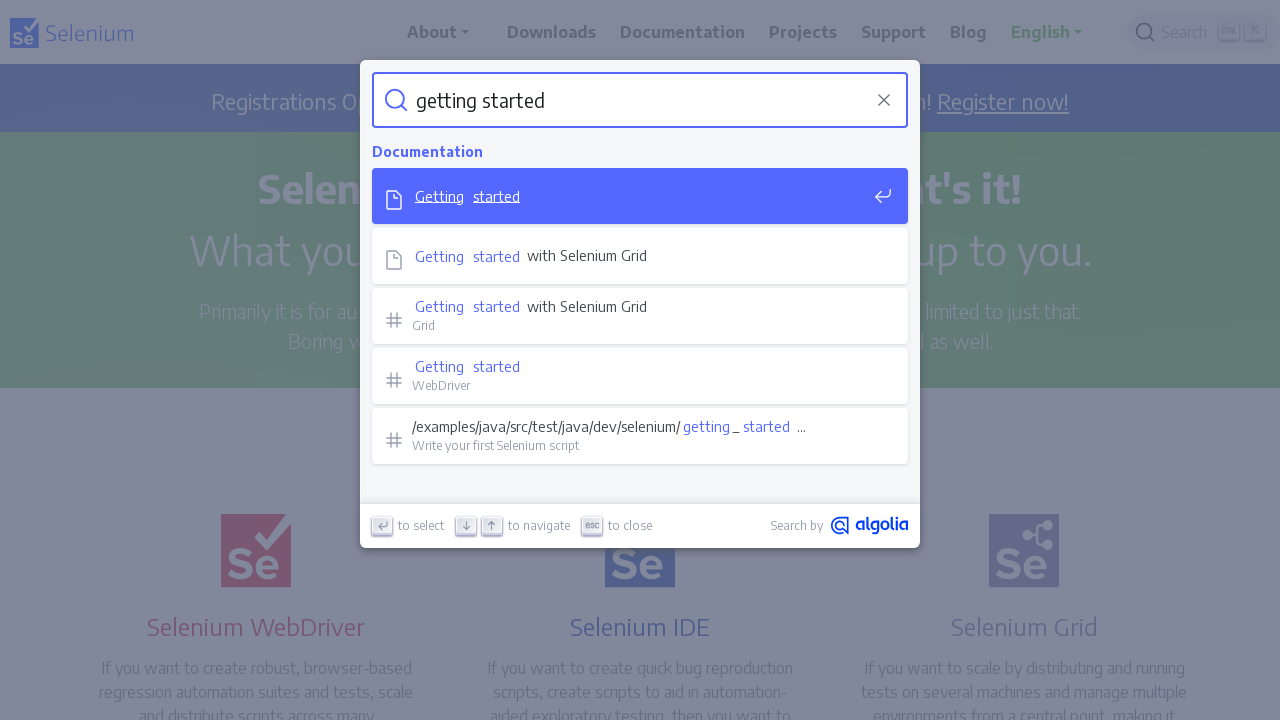

Clicked first search suggestion at (640, 198) on li.DocSearch-Hit >> nth=0
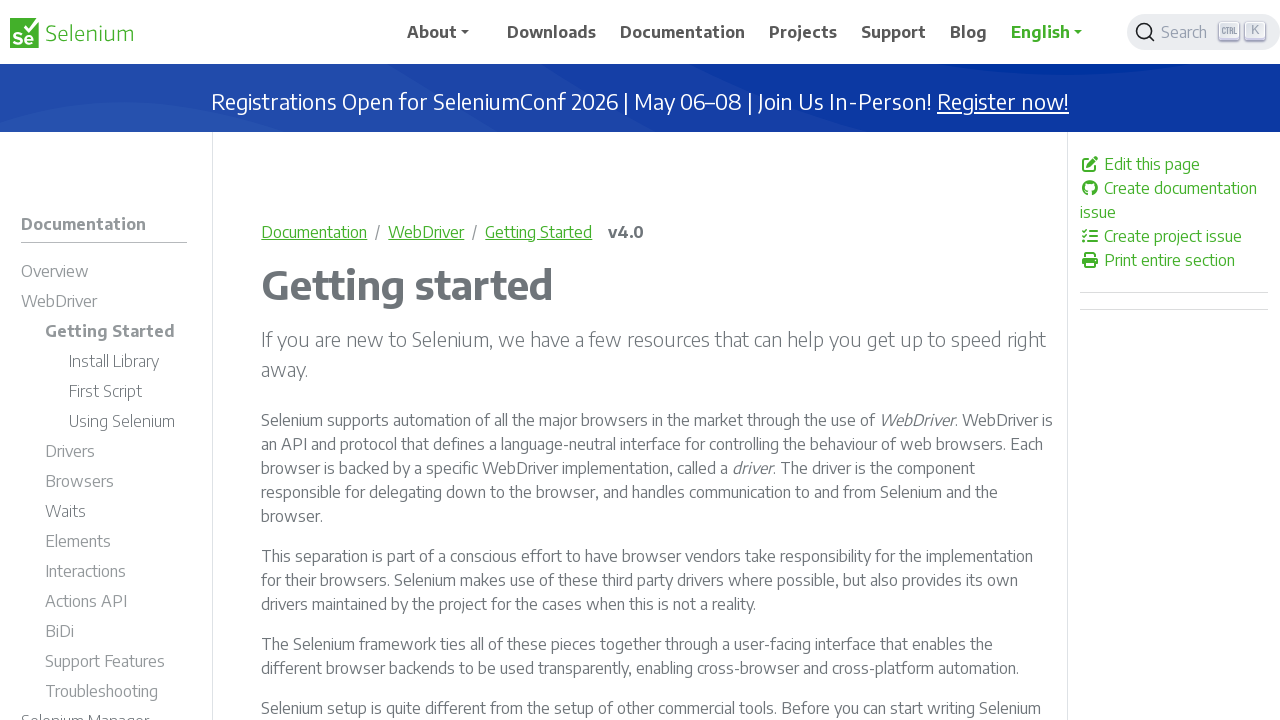

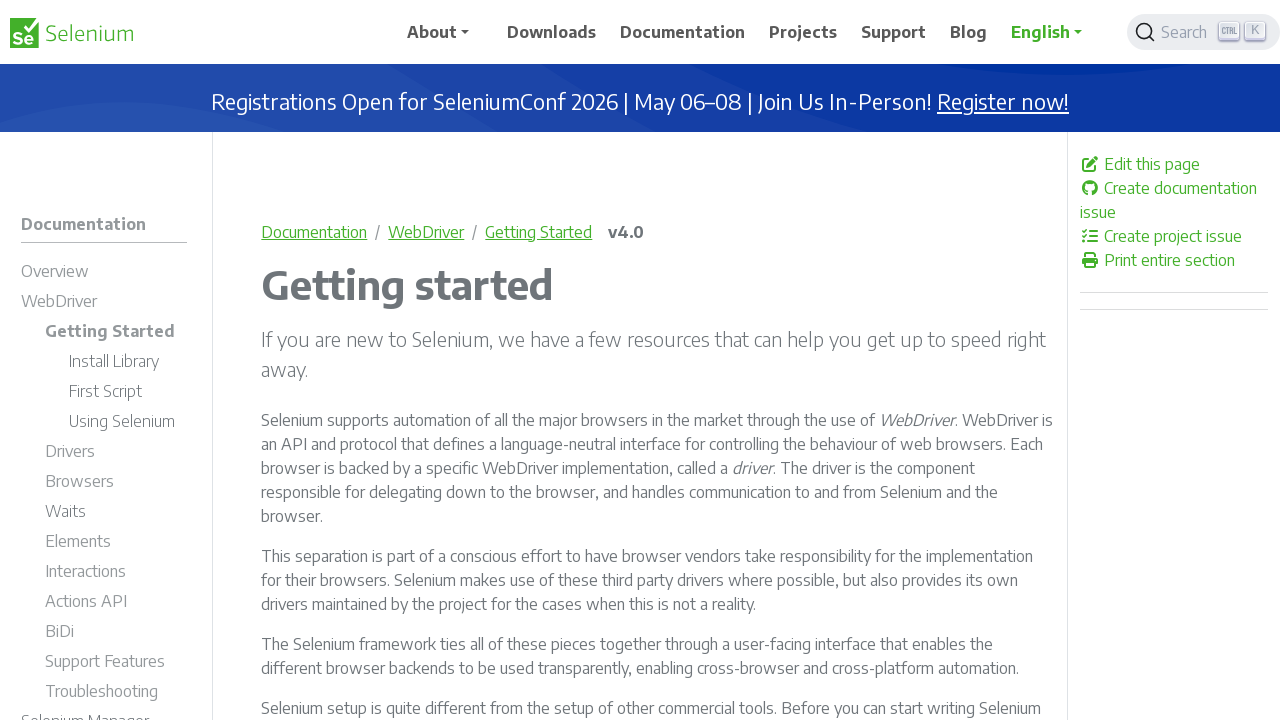